Tests sorting the Due column in ascending order by clicking the column header and verifying the values are sorted correctly

Starting URL: http://the-internet.herokuapp.com/tables

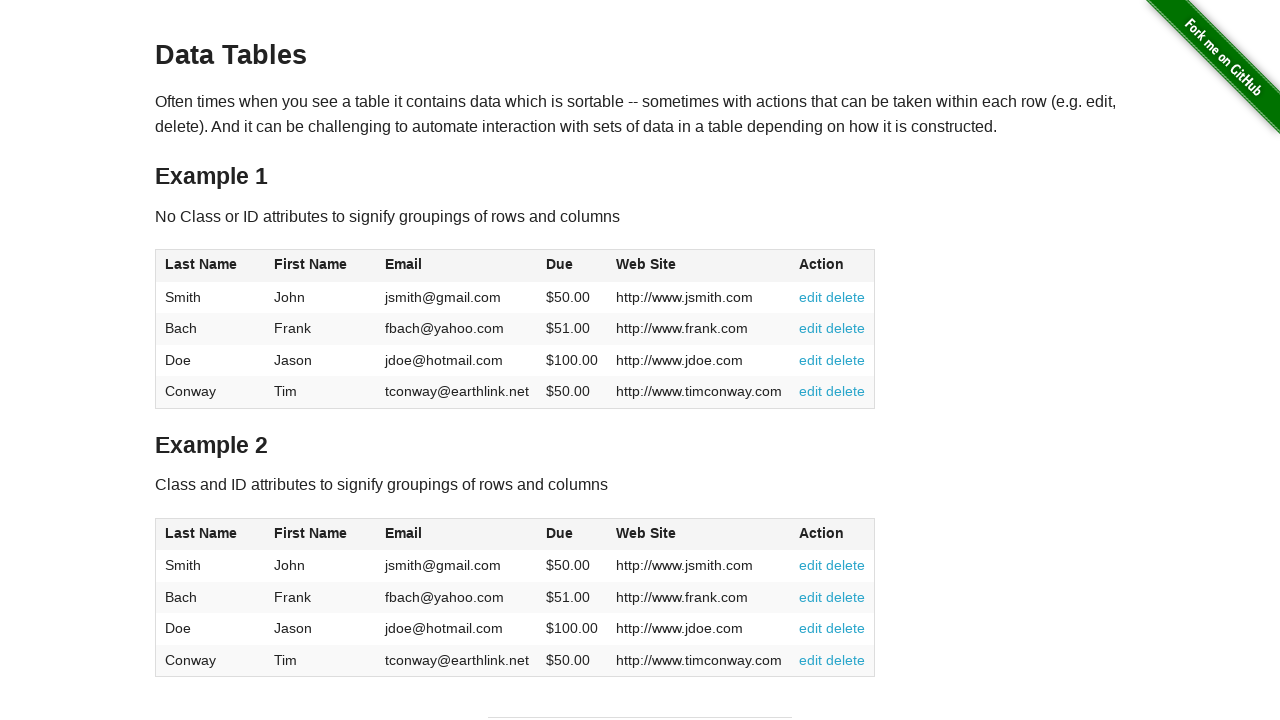

Clicked Due column header (4th column) to sort in ascending order at (572, 266) on #table1 thead tr th:nth-of-type(4)
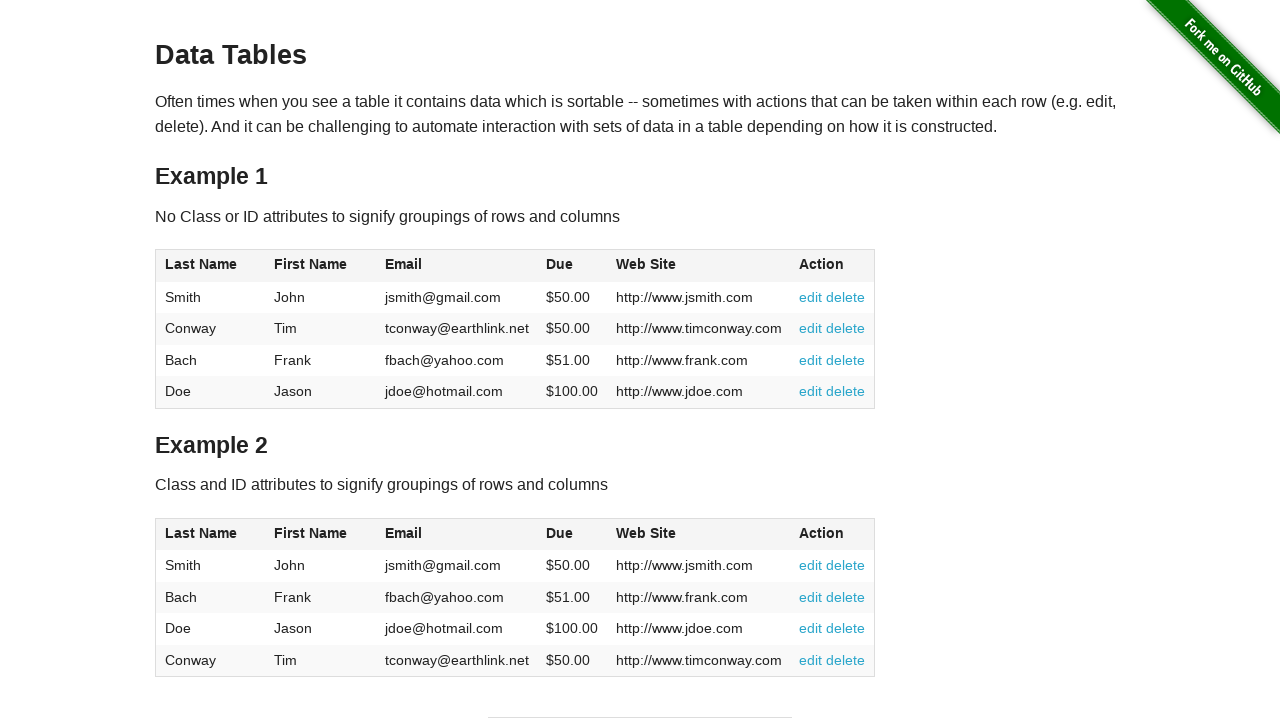

Table sorted and Due column cells loaded
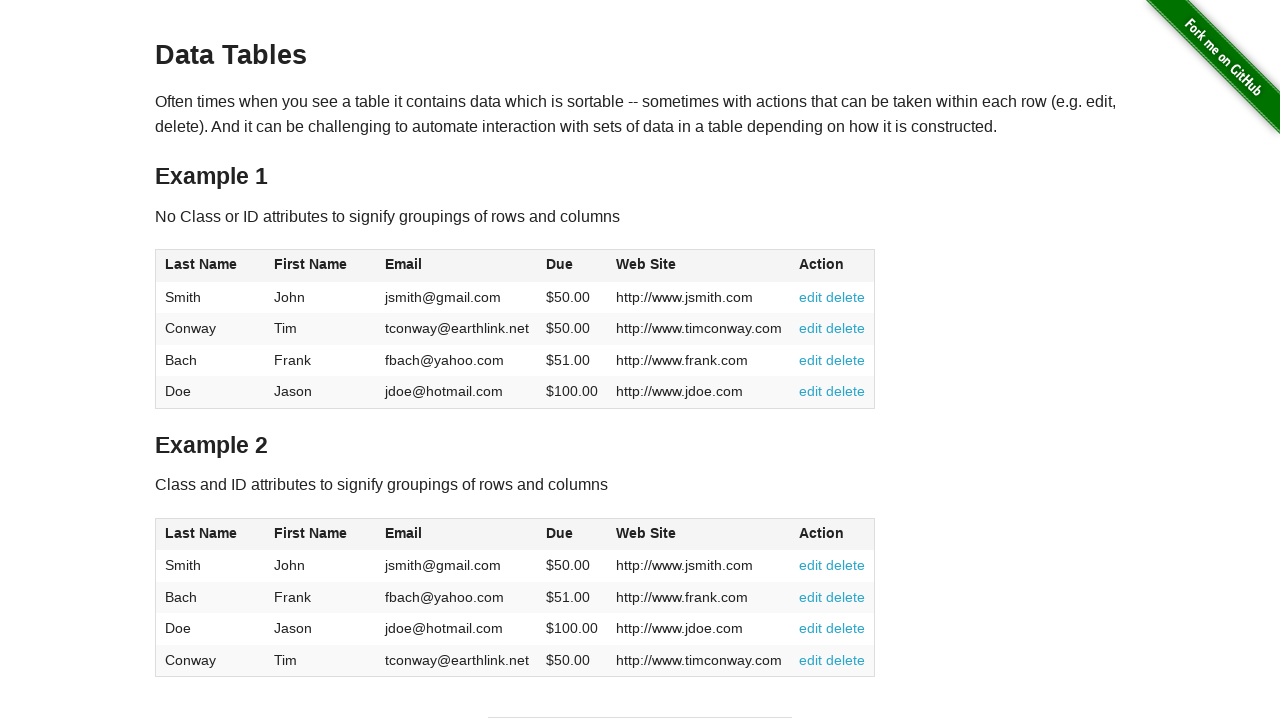

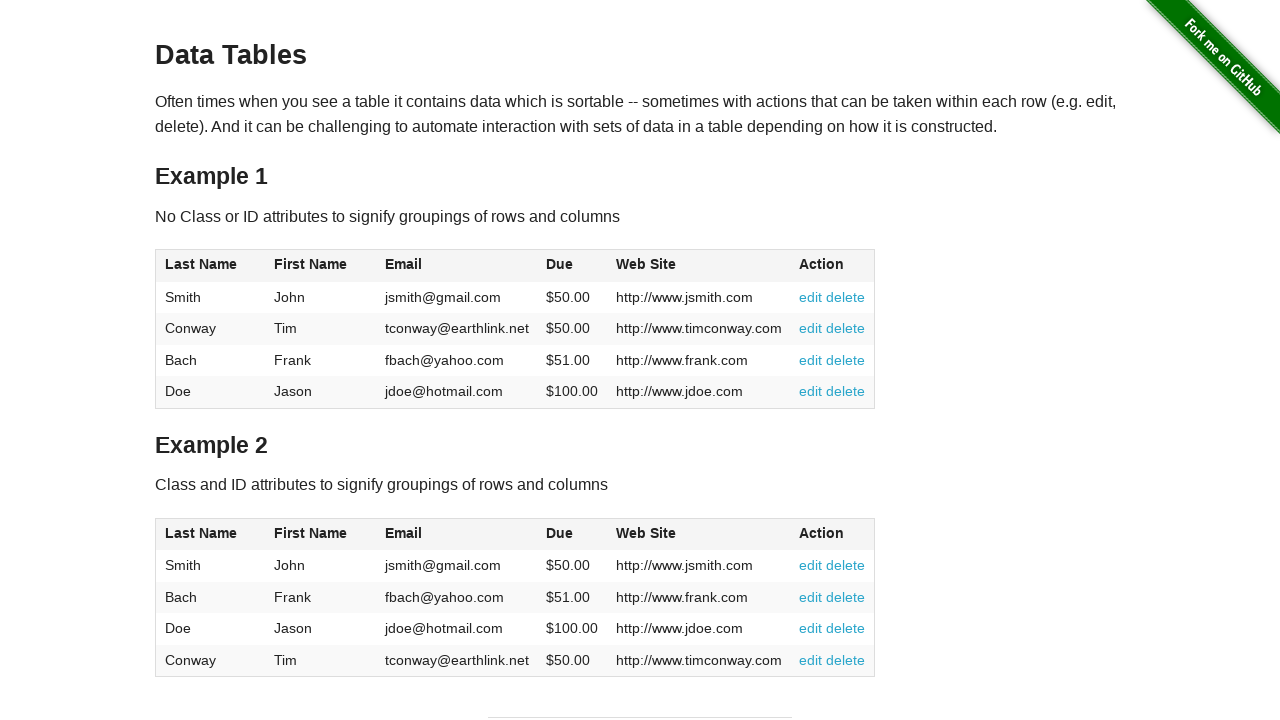